Tests checkbox interaction by finding all checkboxes in a table and clicking each one to select them

Starting URL: https://testautomationpractice.blogspot.com/

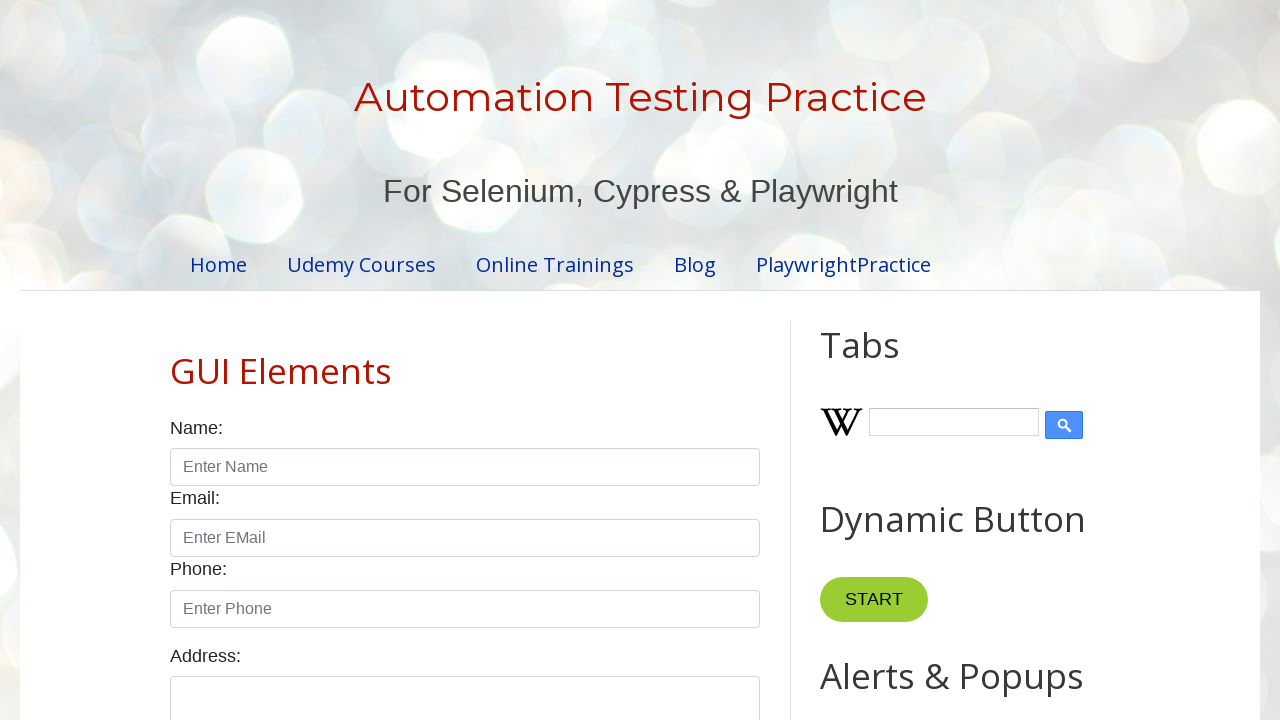

Waited for checkboxes in table cells to load
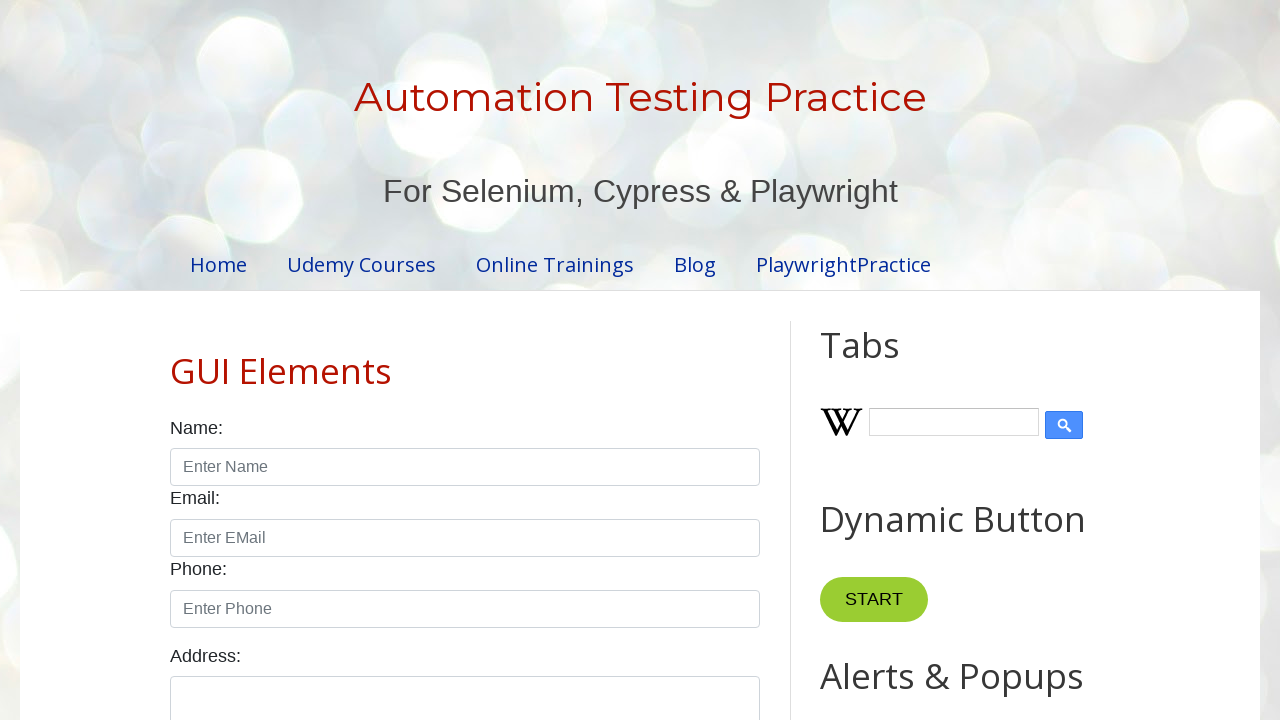

Located all checkboxes in table cells
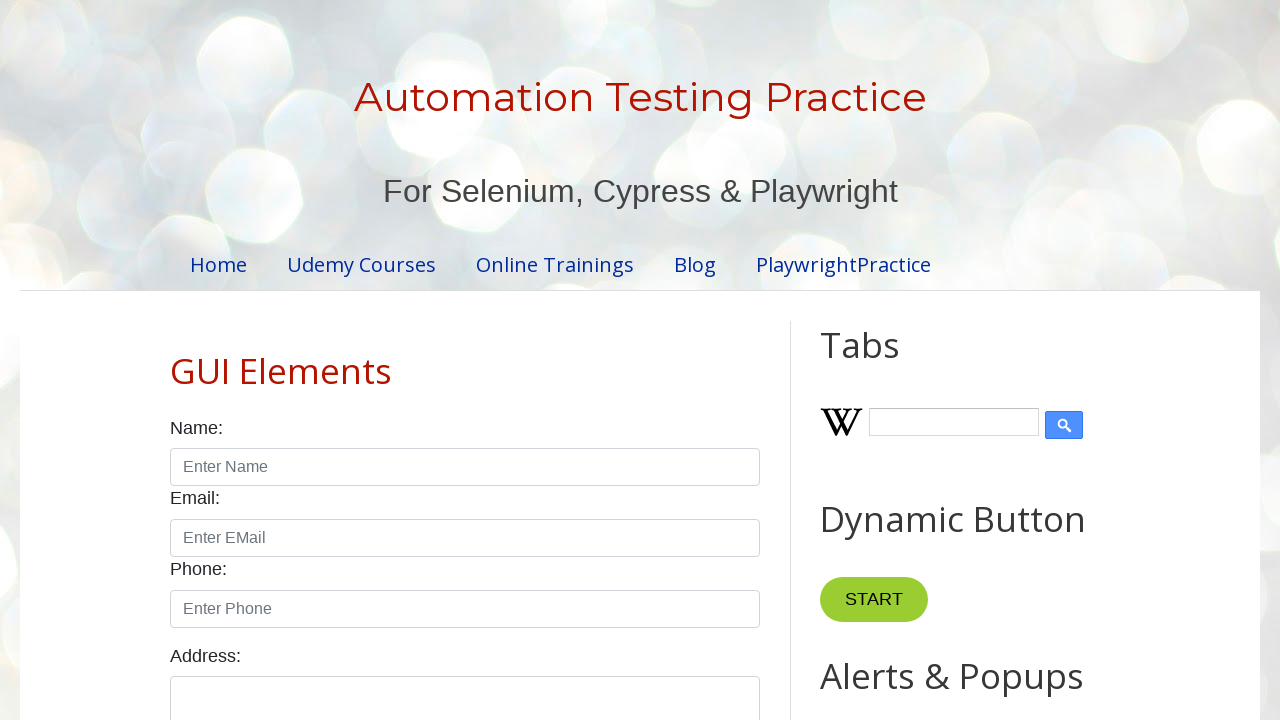

Found 6 checkboxes in the table
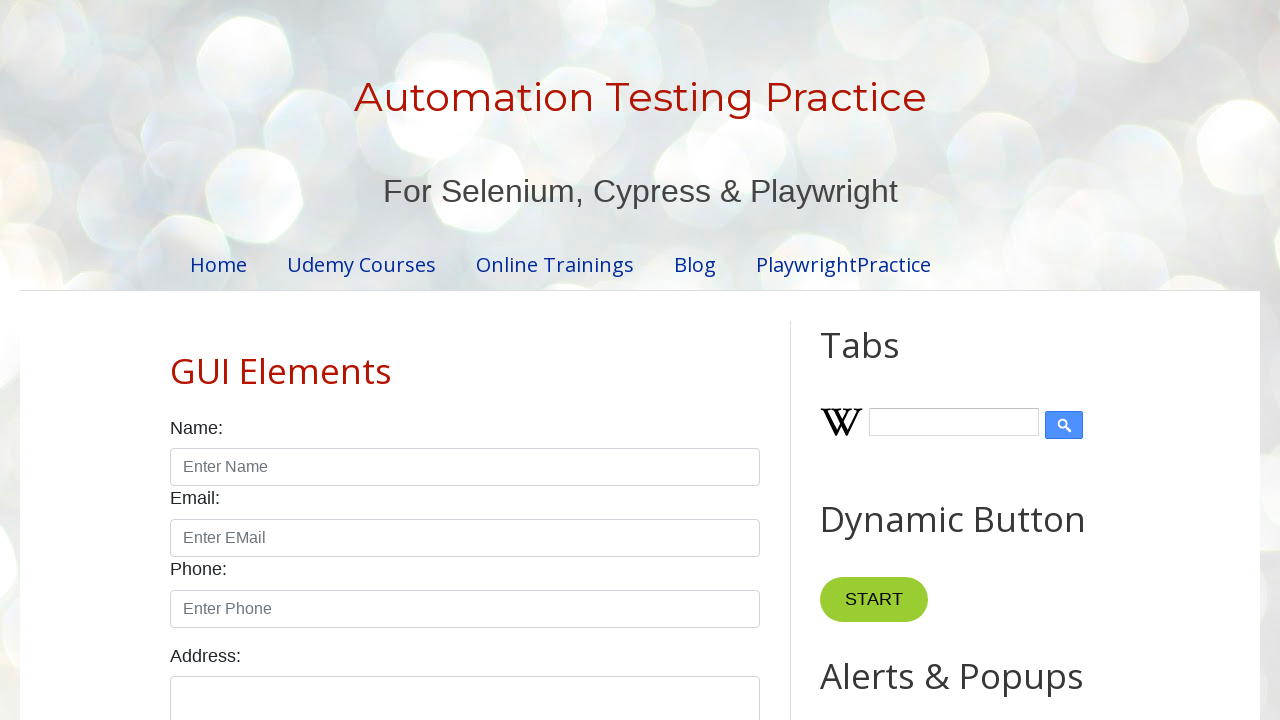

Clicked checkbox 1 of 6 at (651, 361) on td input[type='checkbox'] >> nth=0
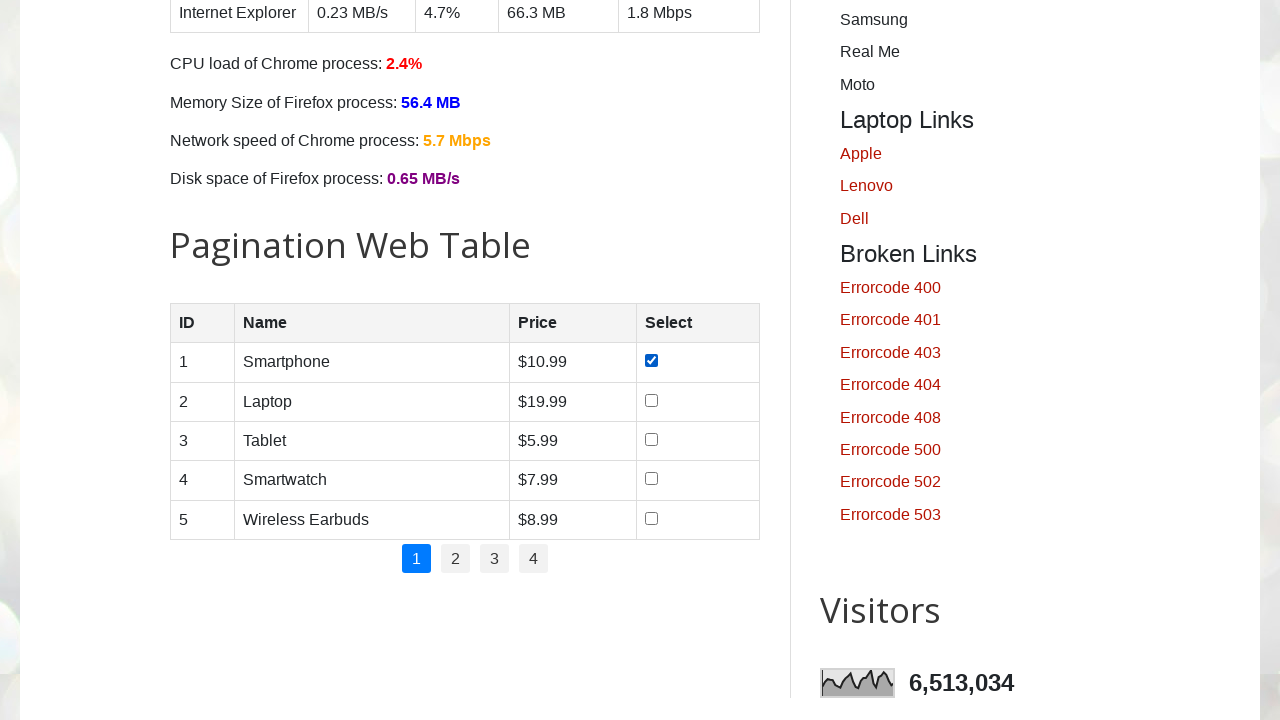

Clicked checkbox 2 of 6 at (651, 400) on td input[type='checkbox'] >> nth=1
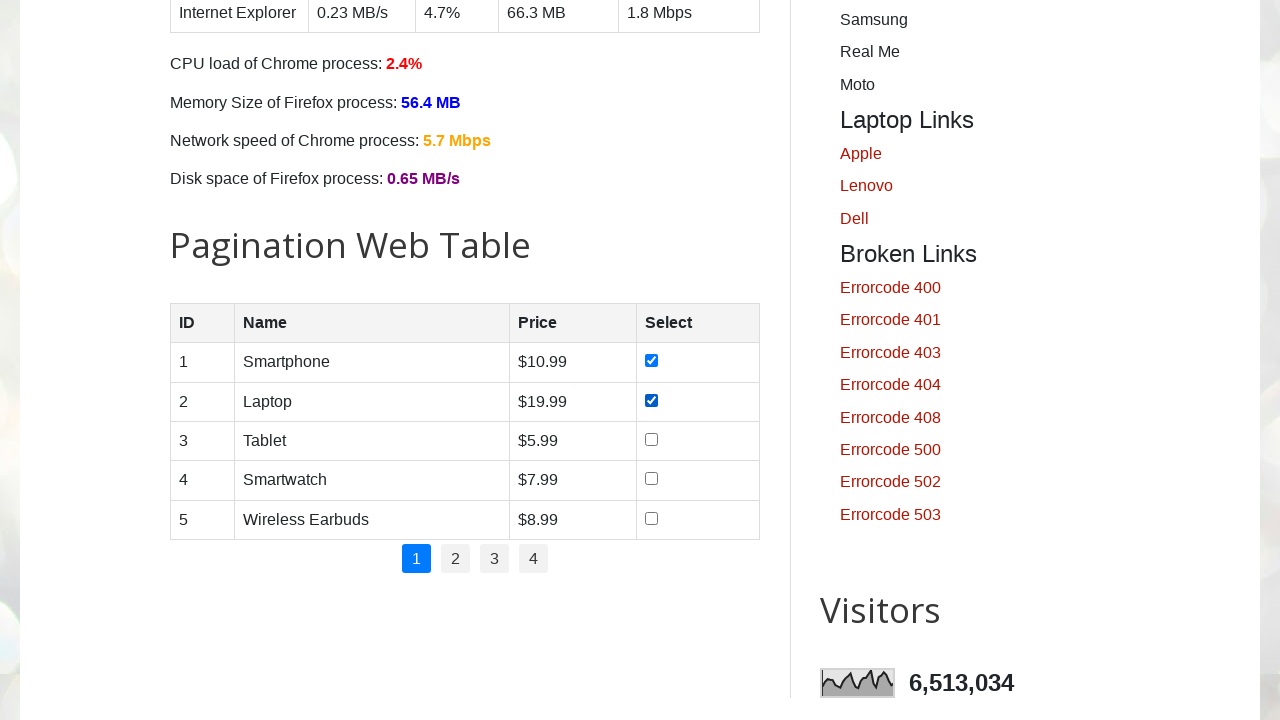

Clicked checkbox 3 of 6 at (651, 439) on td input[type='checkbox'] >> nth=2
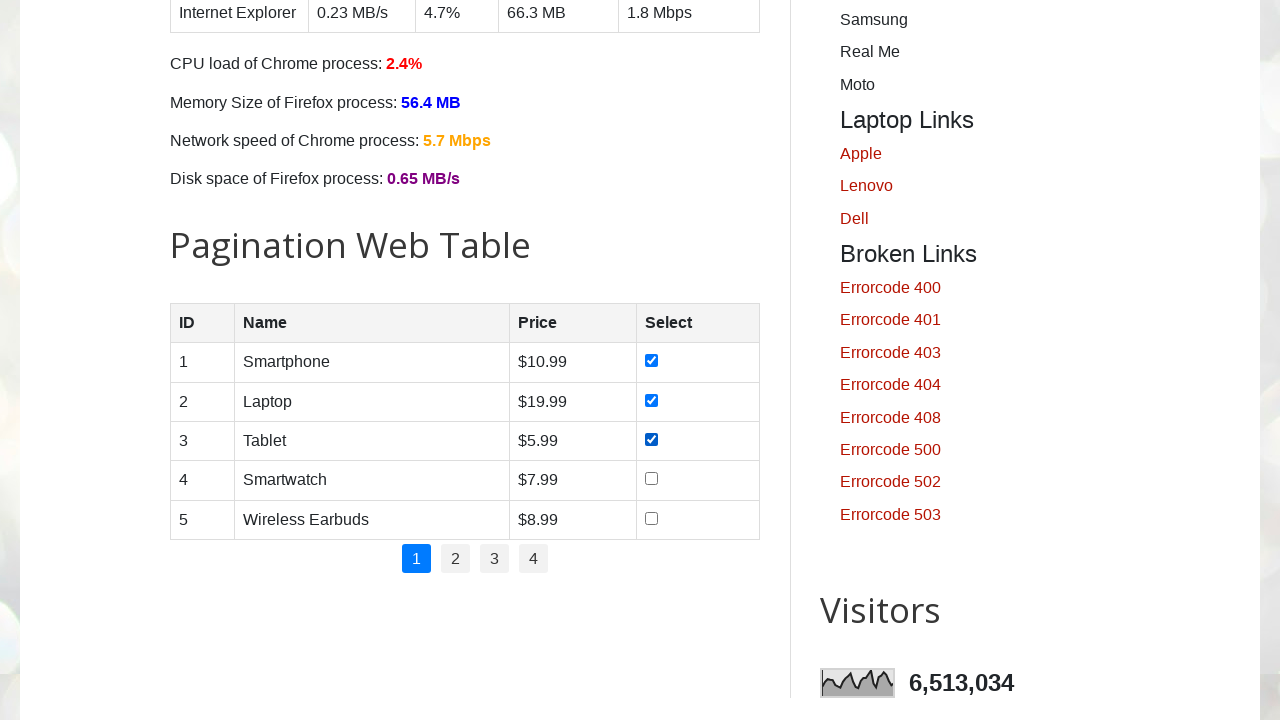

Clicked checkbox 4 of 6 at (651, 479) on td input[type='checkbox'] >> nth=3
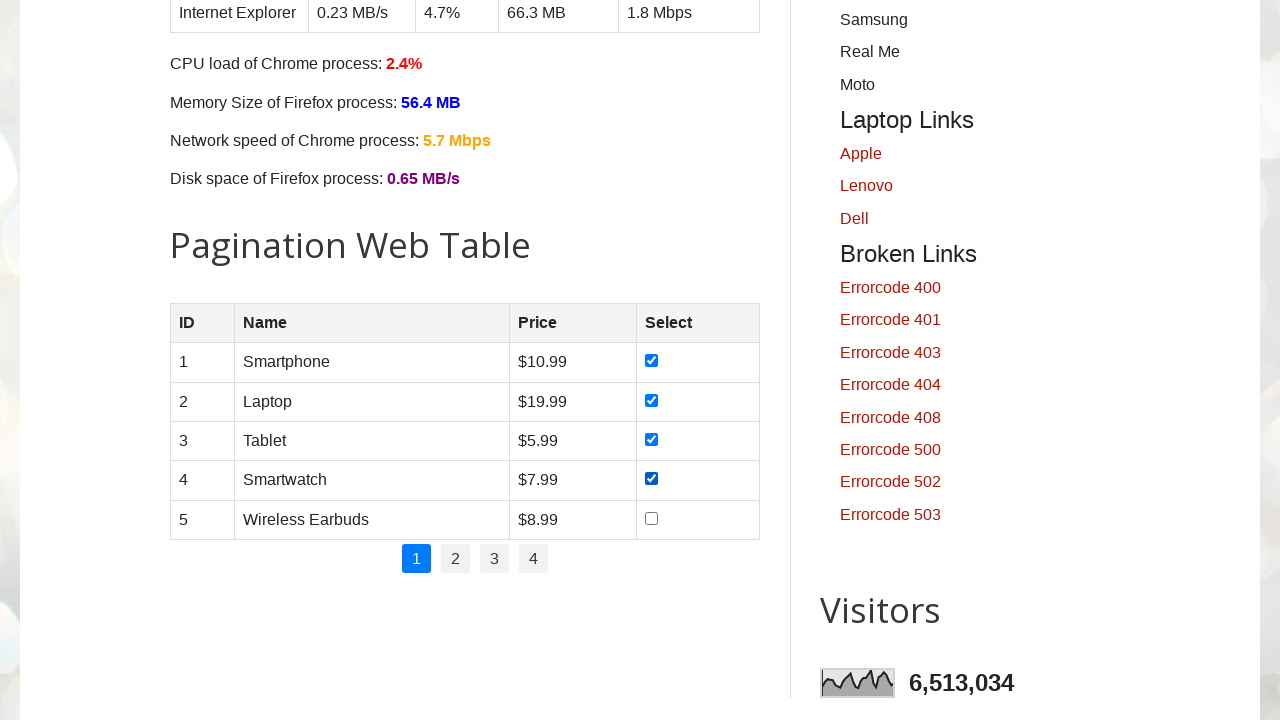

Clicked checkbox 5 of 6 at (651, 518) on td input[type='checkbox'] >> nth=4
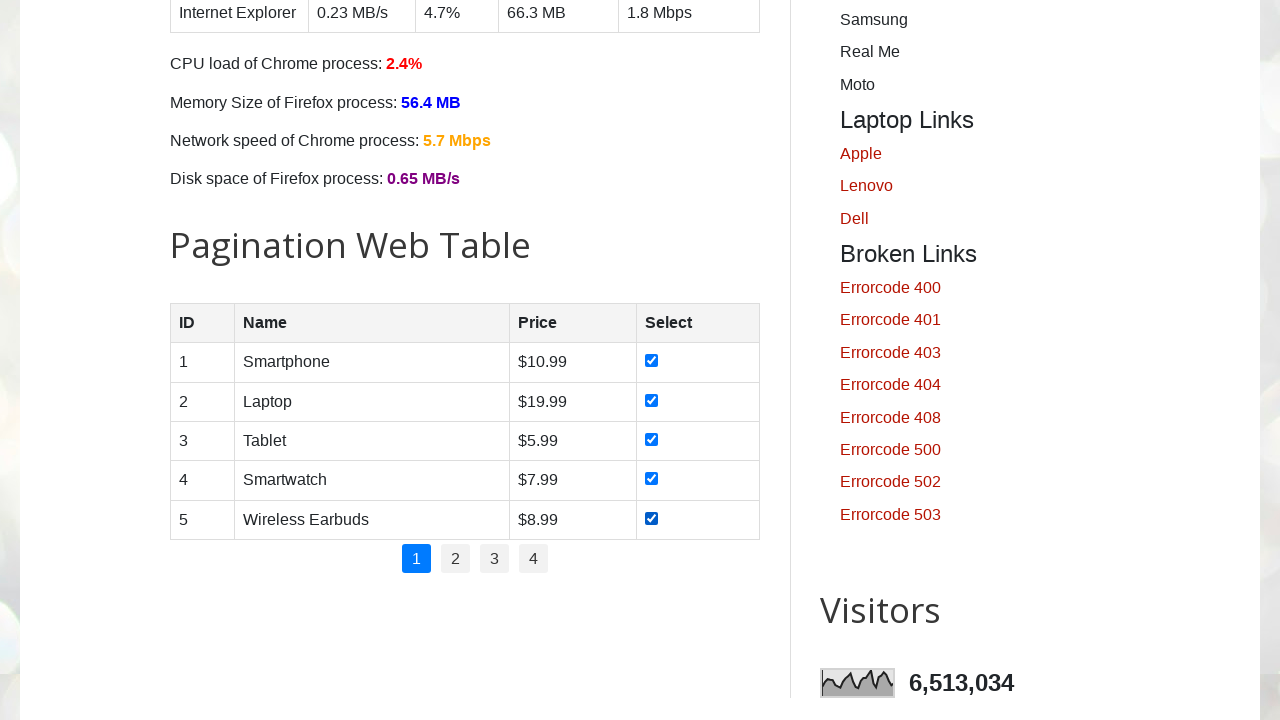

Clicked checkbox 6 of 6 at (674, 361) on td input[type='checkbox'] >> nth=5
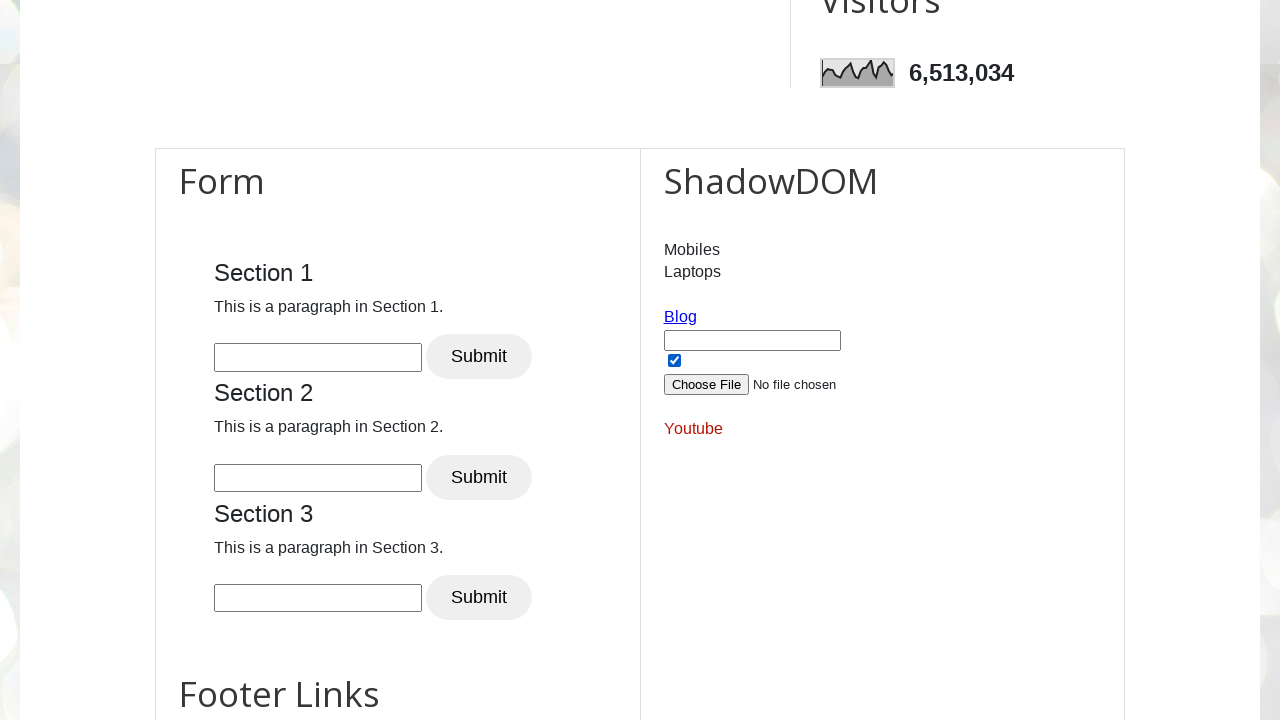

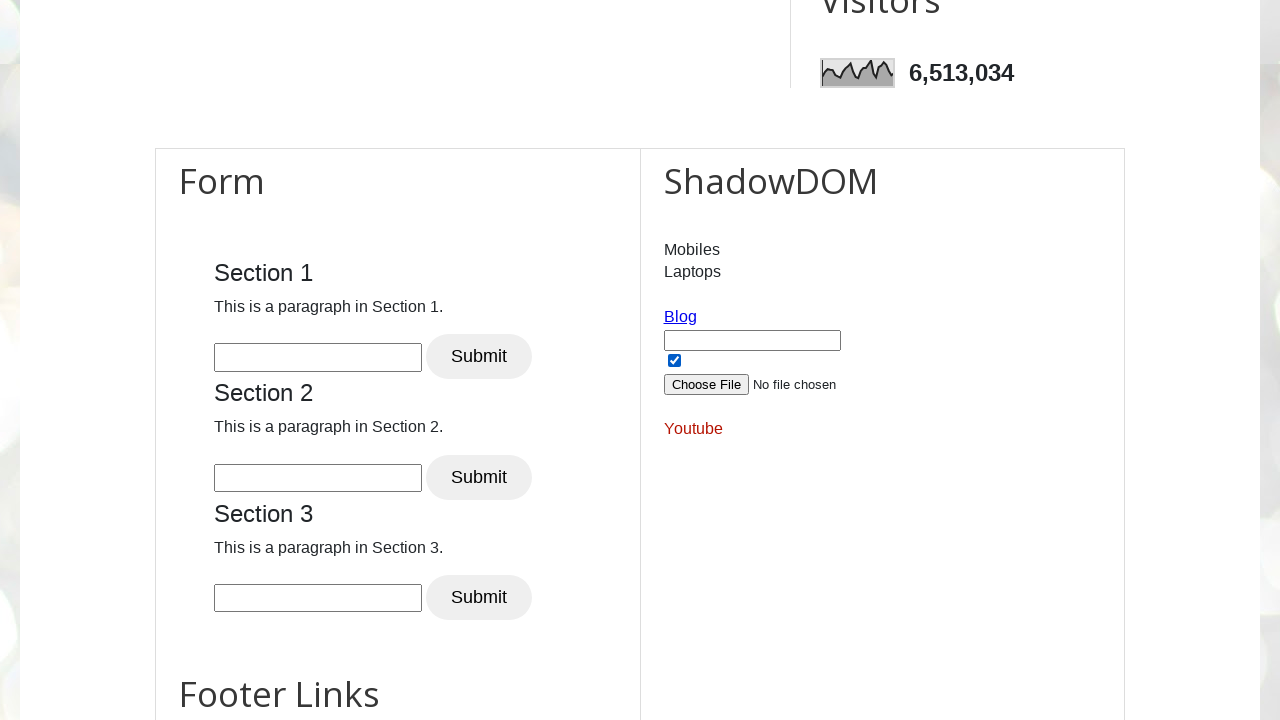